Tests adding specific grocery items to cart by searching through the product list and clicking "Add to cart" for Cucumber, Brocolli, and Beetroot.

Starting URL: https://rahulshettyacademy.com/seleniumPractise/

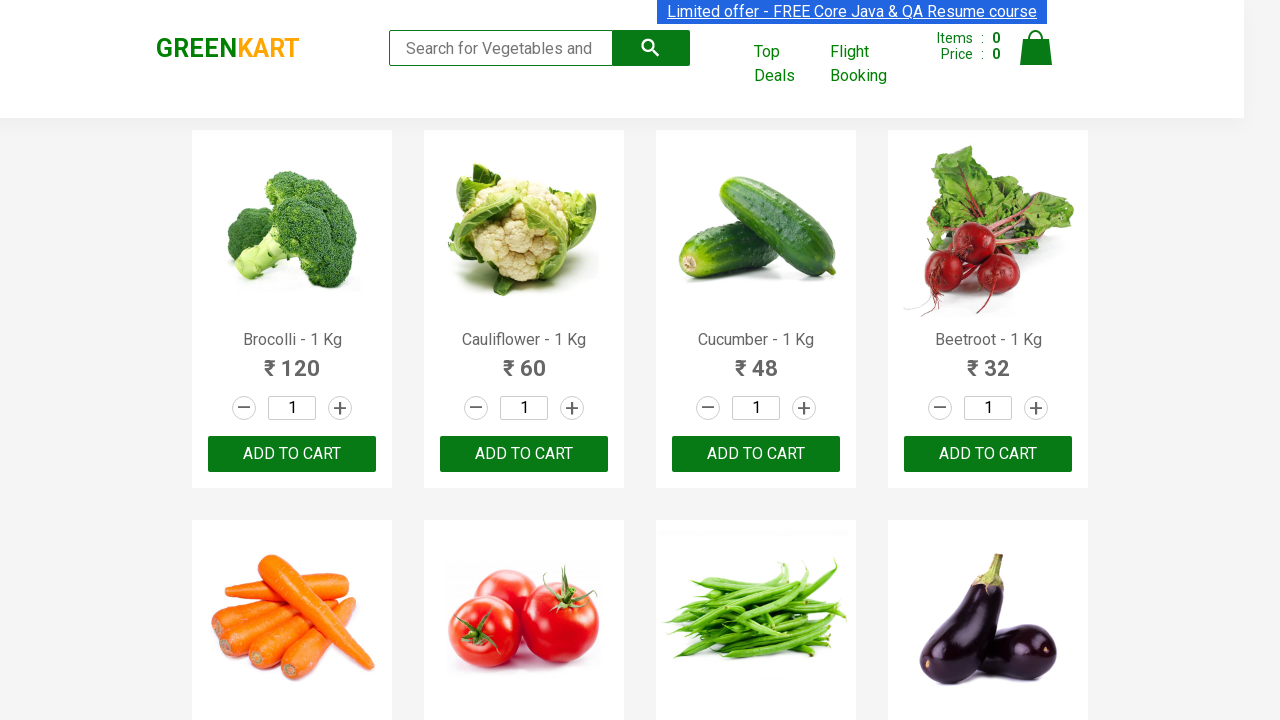

Waited for product names to load
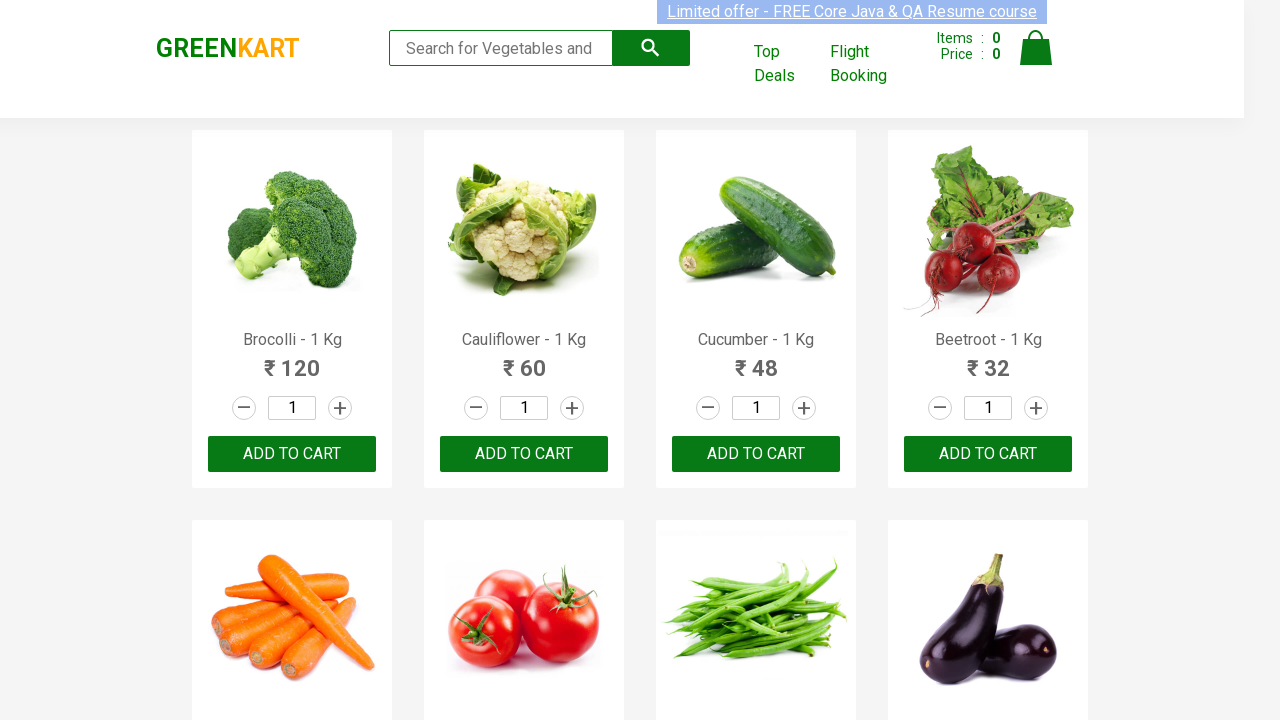

Retrieved all product elements from the page
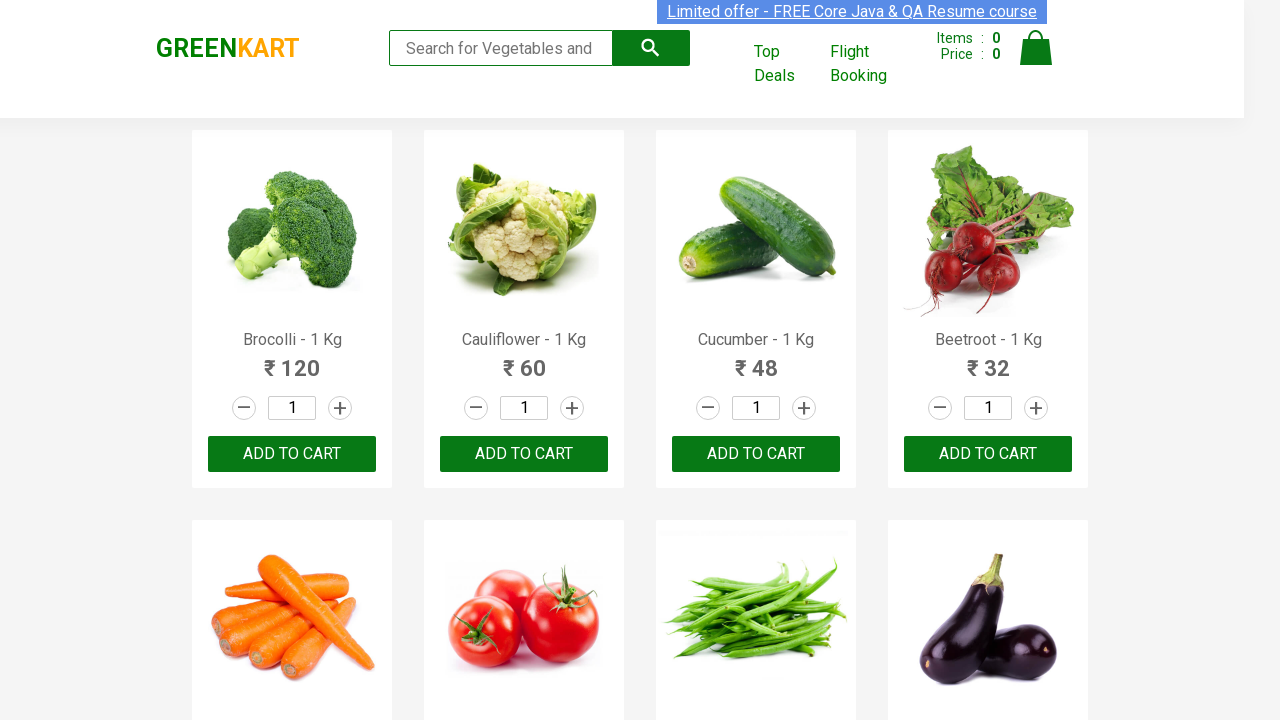

Added 'Brocolli' to cart at (292, 454) on xpath=//div[@class='product-action']/button >> nth=0
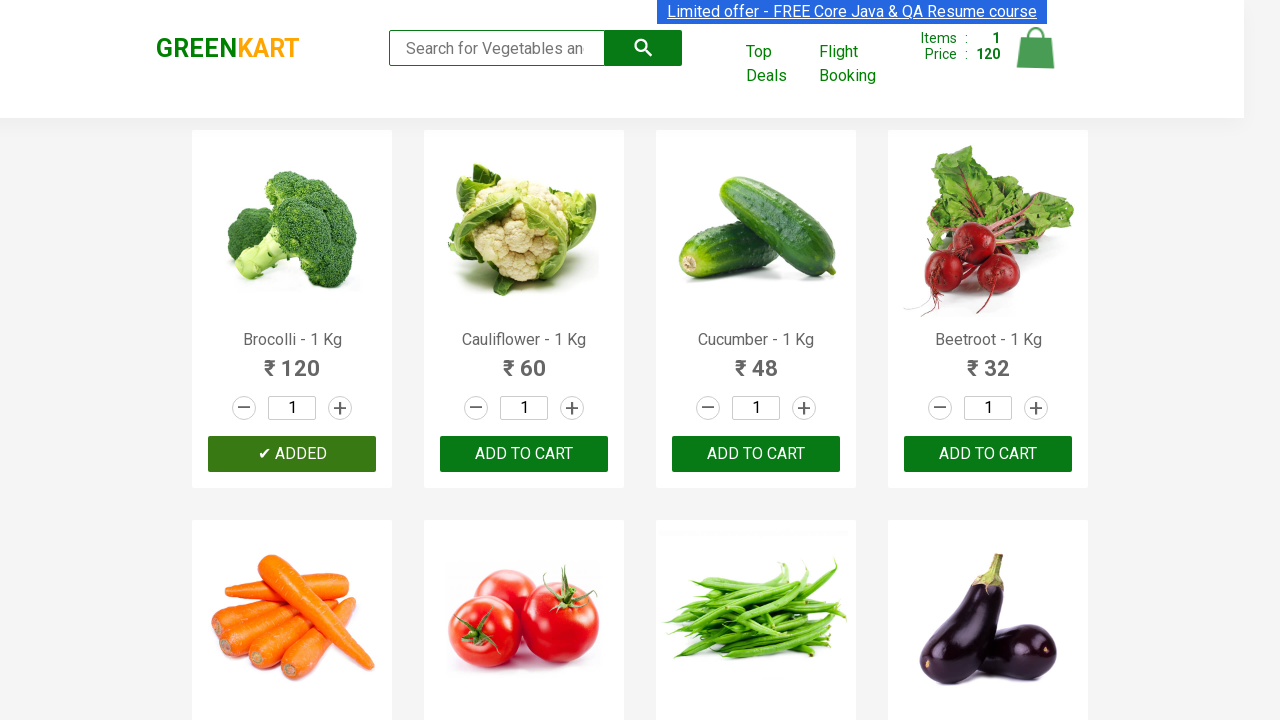

Added 'Cucumber' to cart at (756, 454) on xpath=//div[@class='product-action']/button >> nth=2
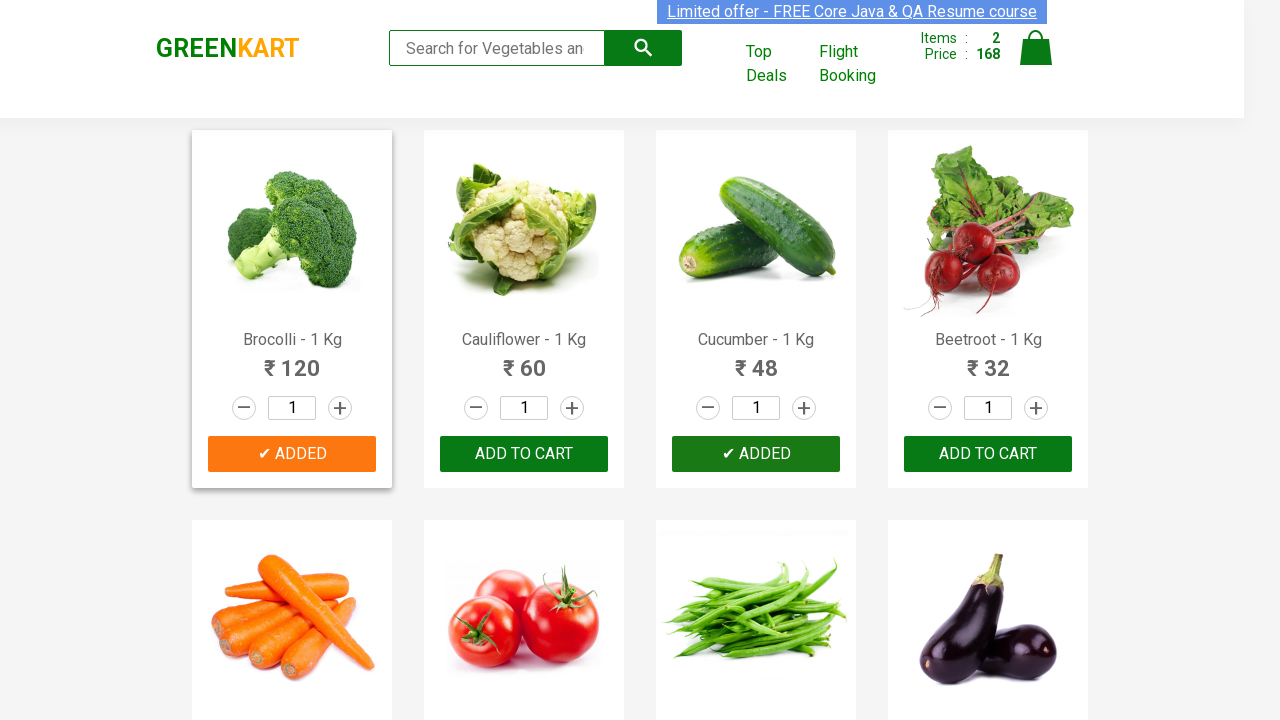

Added 'Beetroot' to cart at (988, 454) on xpath=//div[@class='product-action']/button >> nth=3
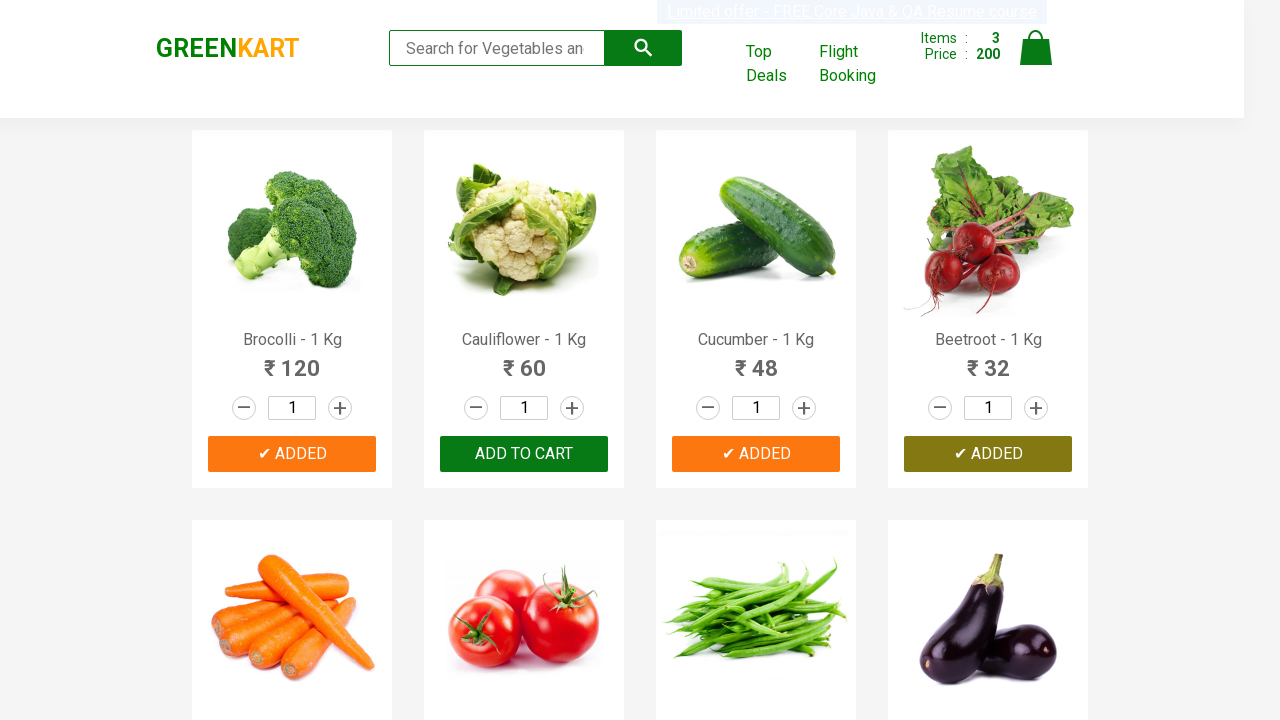

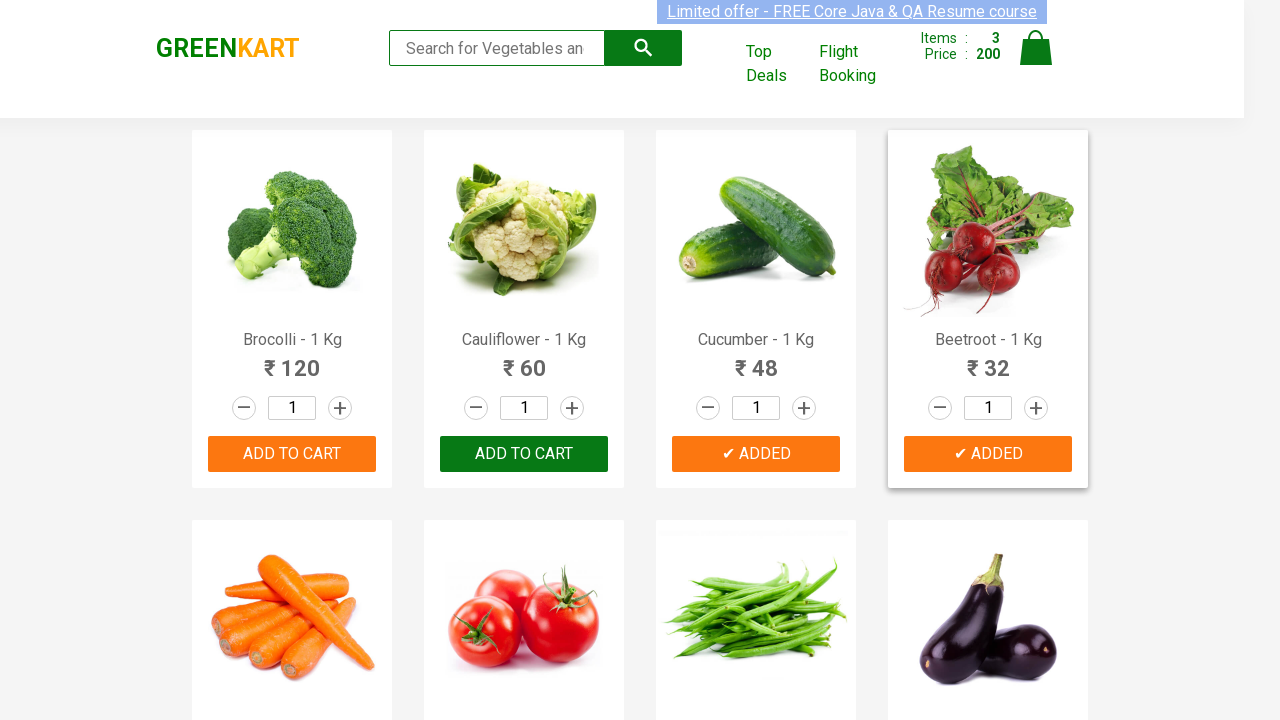